Uses implicit wait strategy to find a paragraph element on the page

Starting URL: https://kristinek.github.io/site/examples/sync

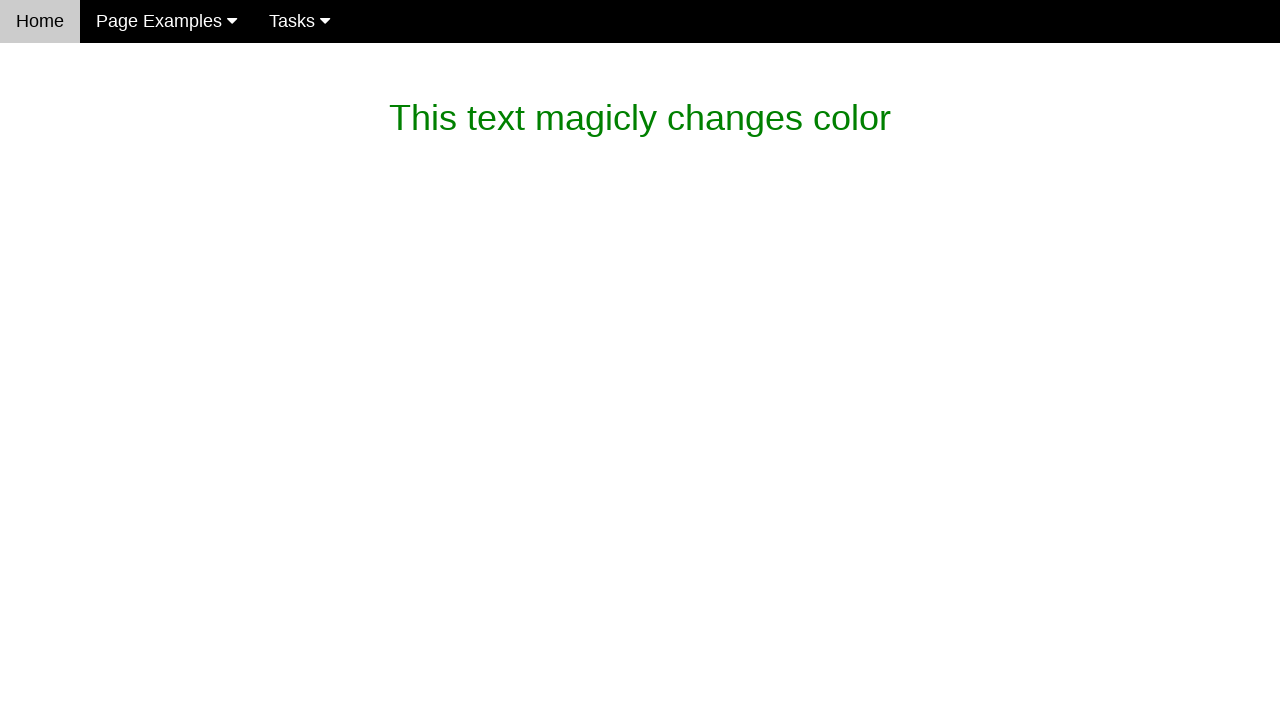

Waited for paragraph element to be present with 10 second timeout
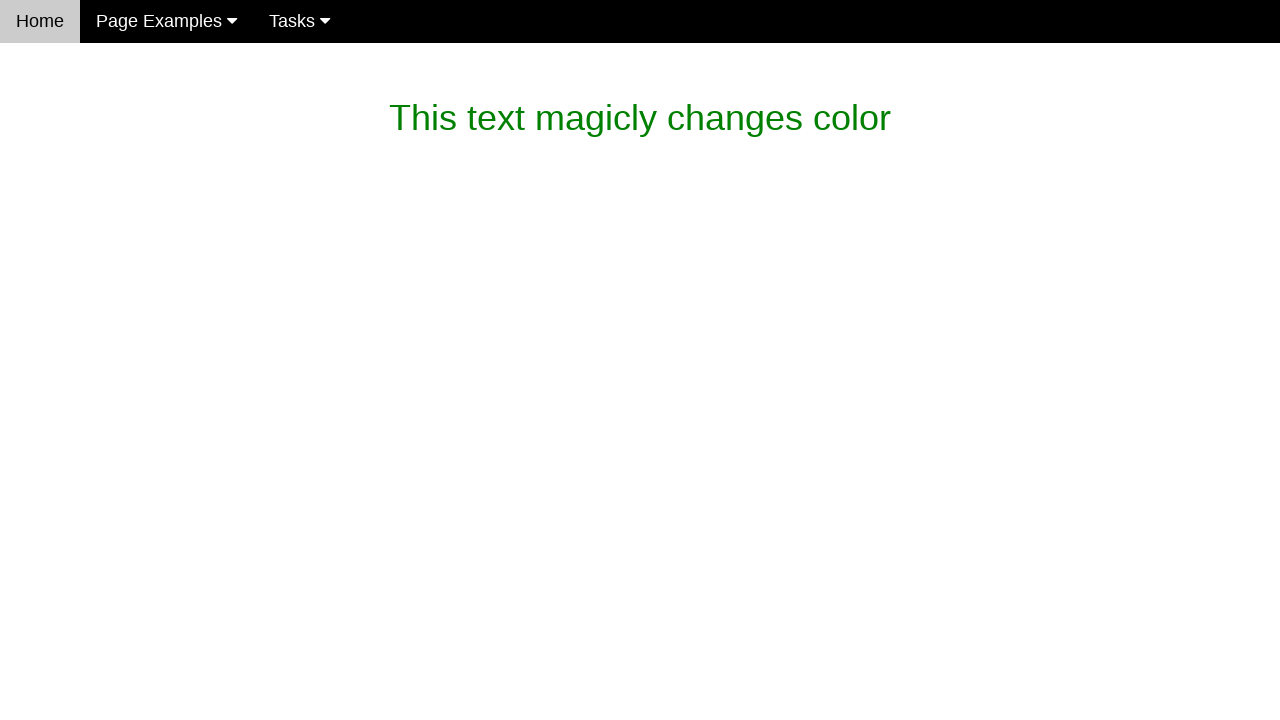

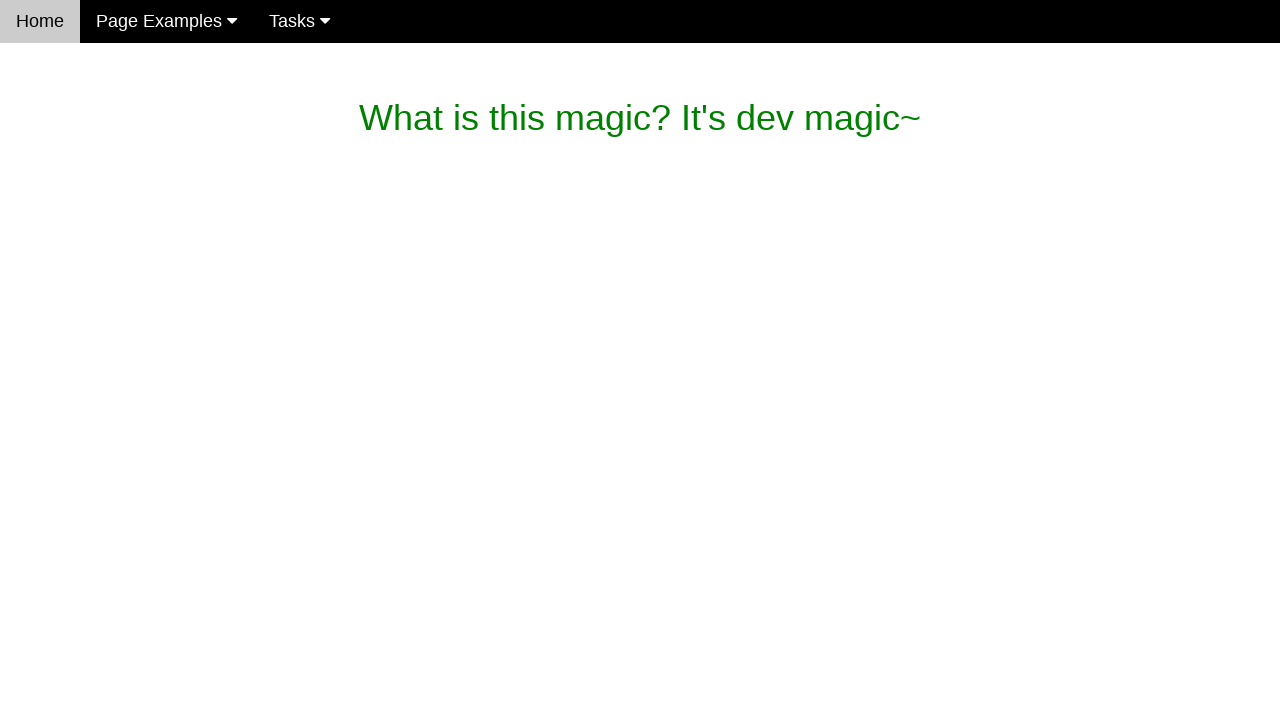